Tests the origin city selection functionality on RedBus by typing a city name character by character and selecting from the autocomplete dropdown

Starting URL: https://www.redbus.co/

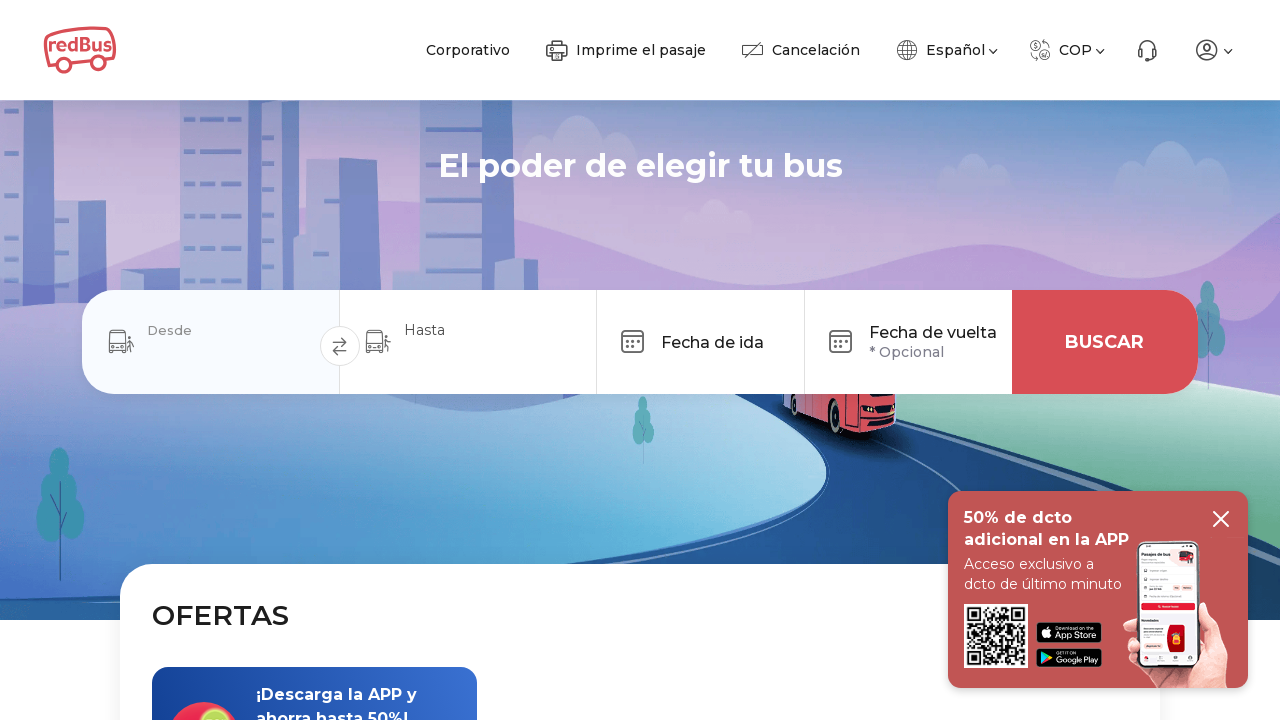

Clicked on origin city field to activate it at (230, 354) on xpath=//*[@id="src"]
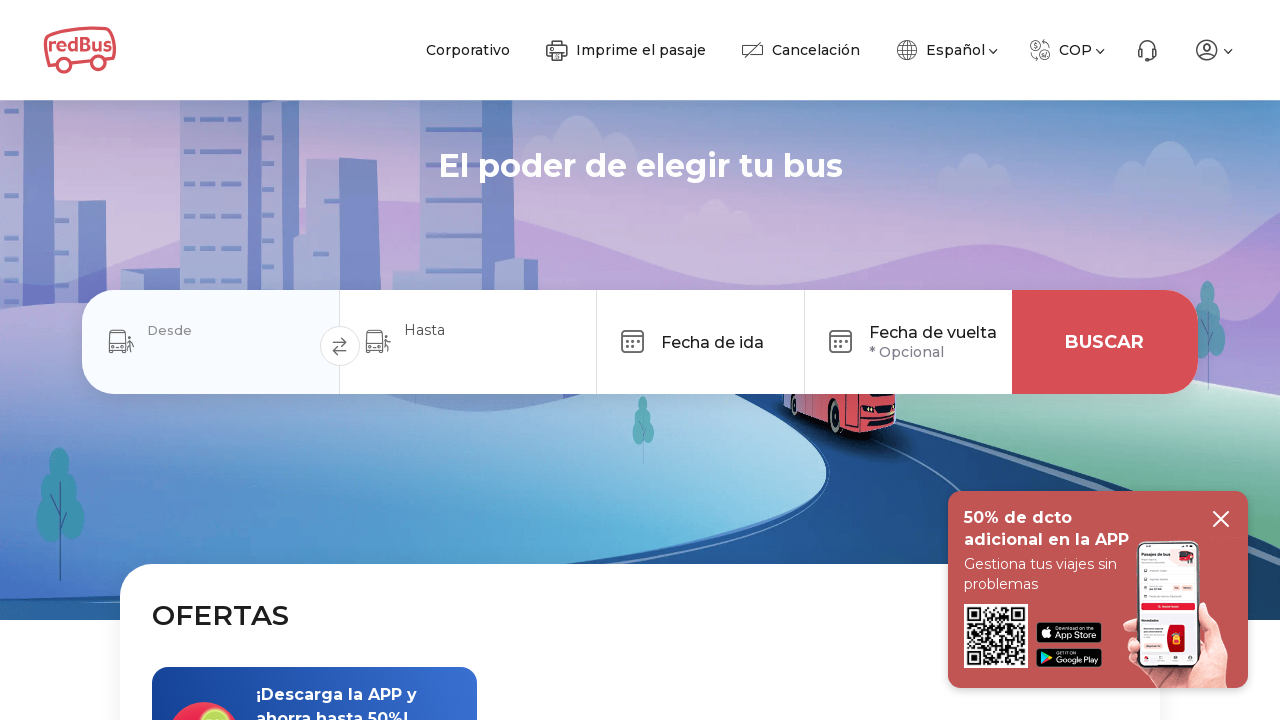

Cleared the origin city field on //*[@id="src"]
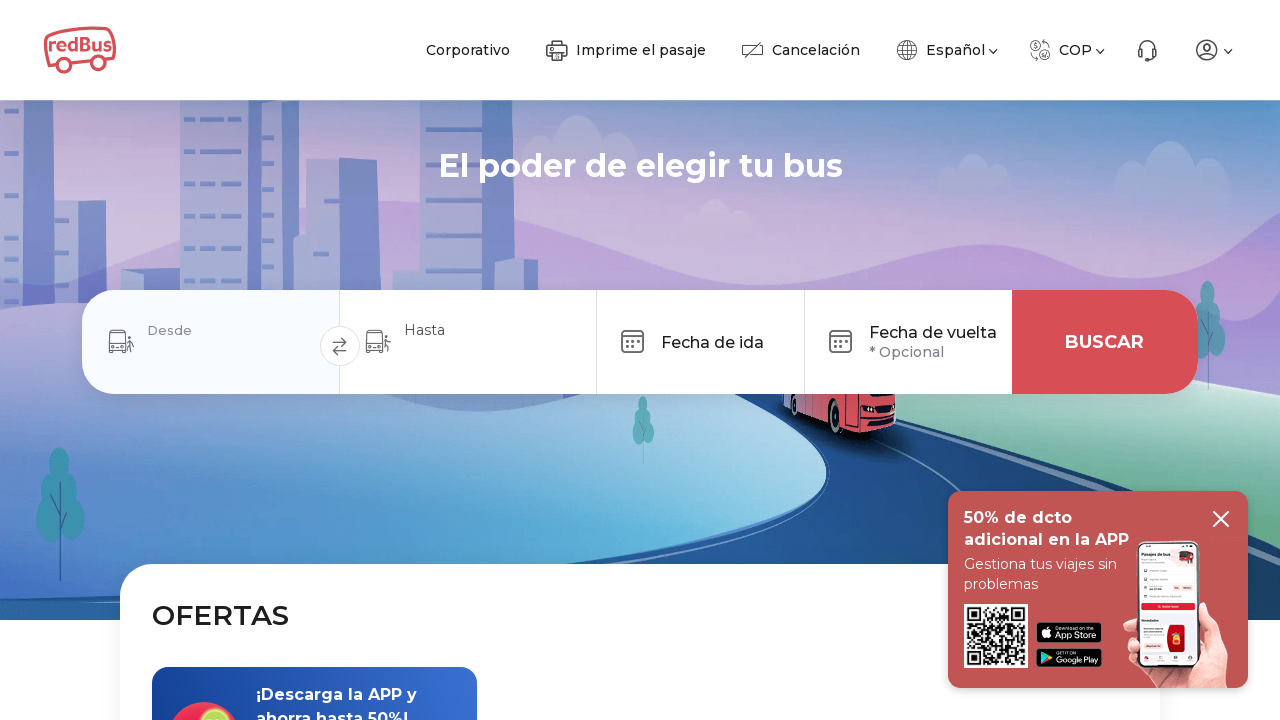

Typed character 'B' in origin city field on //*[@id="src"]
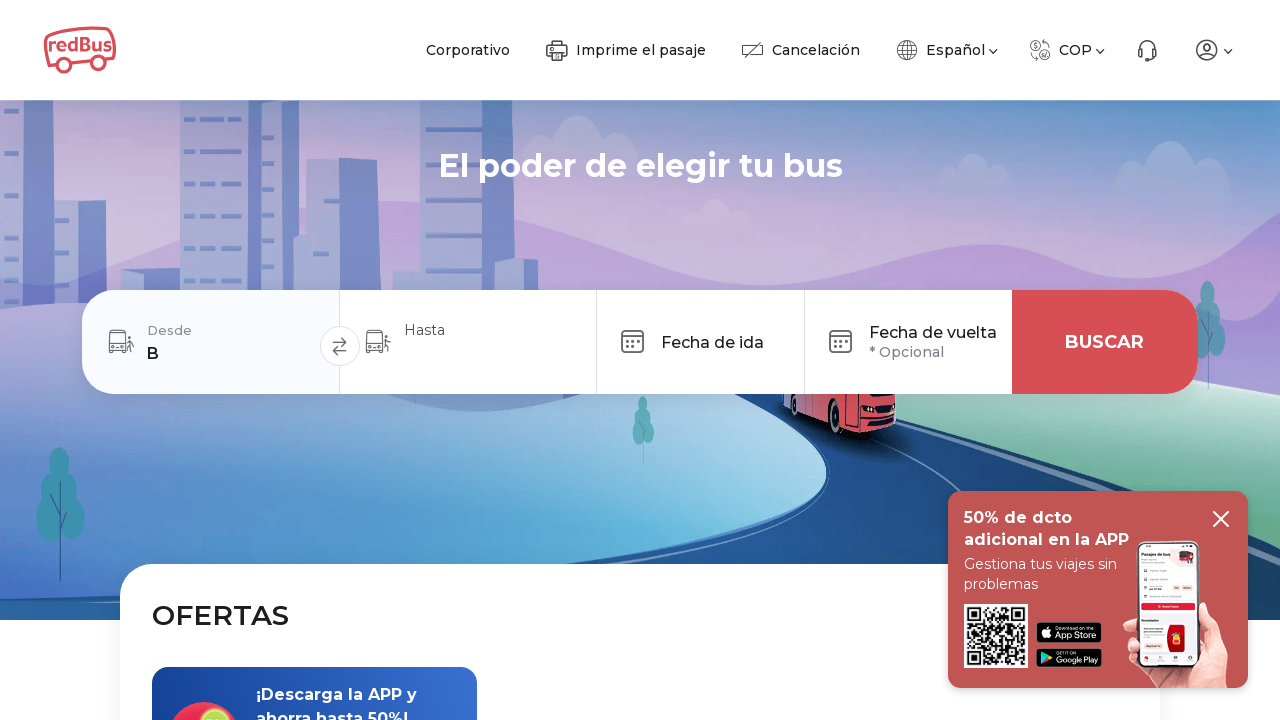

Typed character 'o' in origin city field on //*[@id="src"]
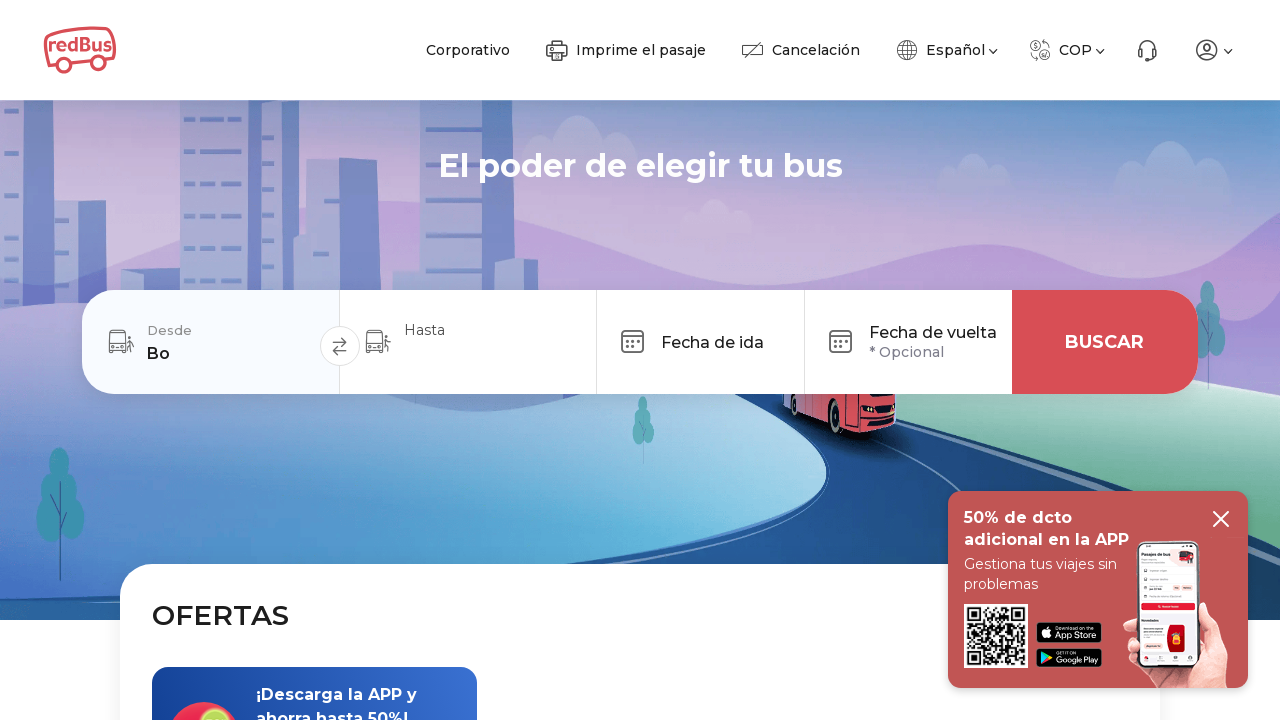

Typed character 'g' in origin city field on //*[@id="src"]
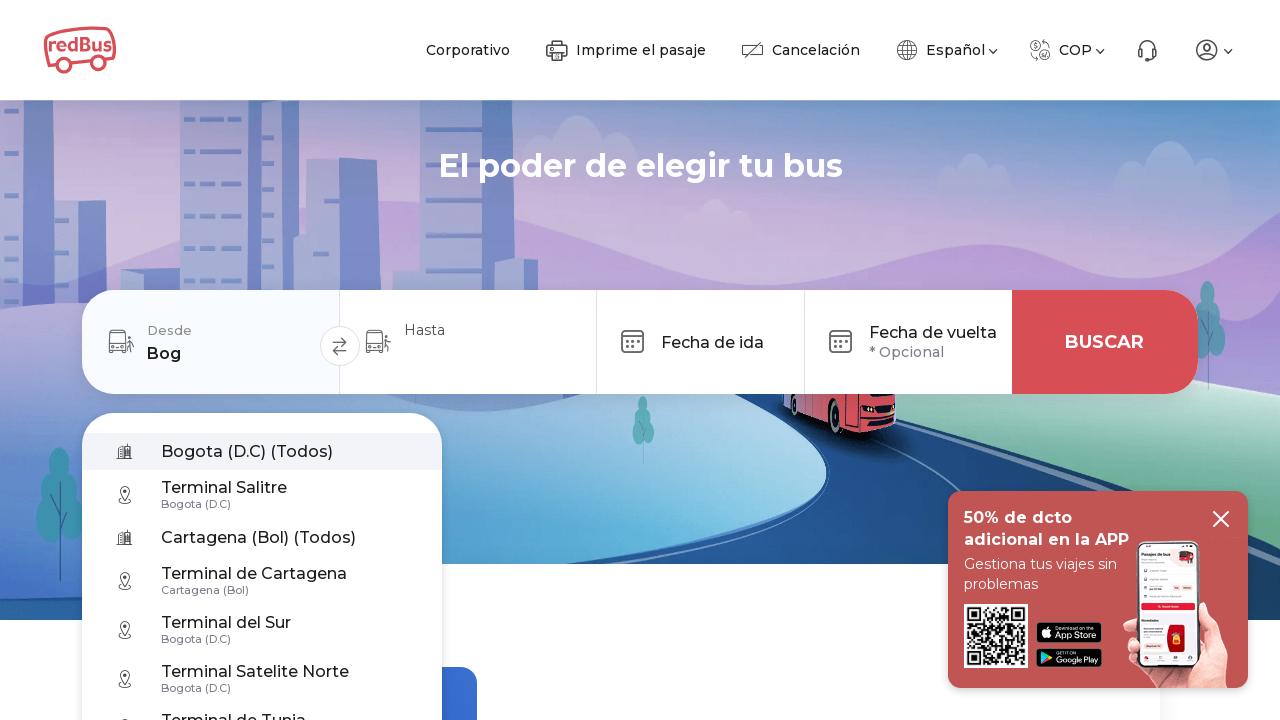

Typed character 'o' in origin city field on //*[@id="src"]
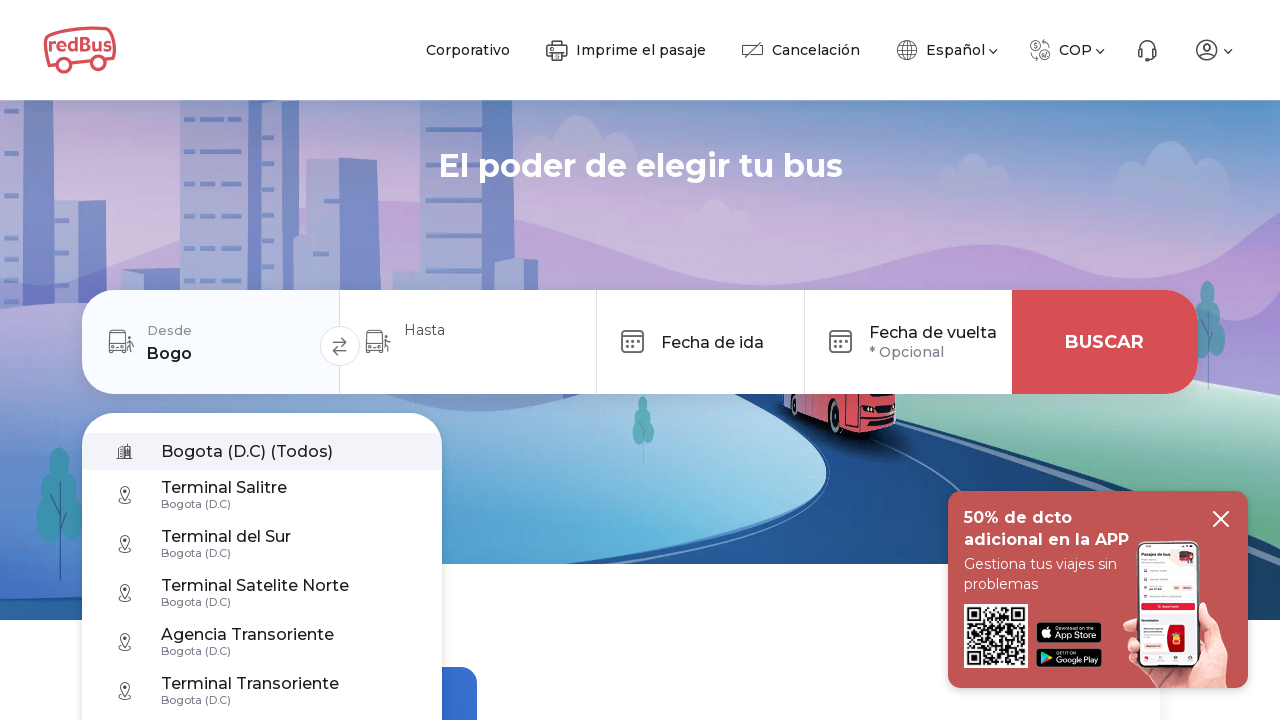

Typed character 't' in origin city field on //*[@id="src"]
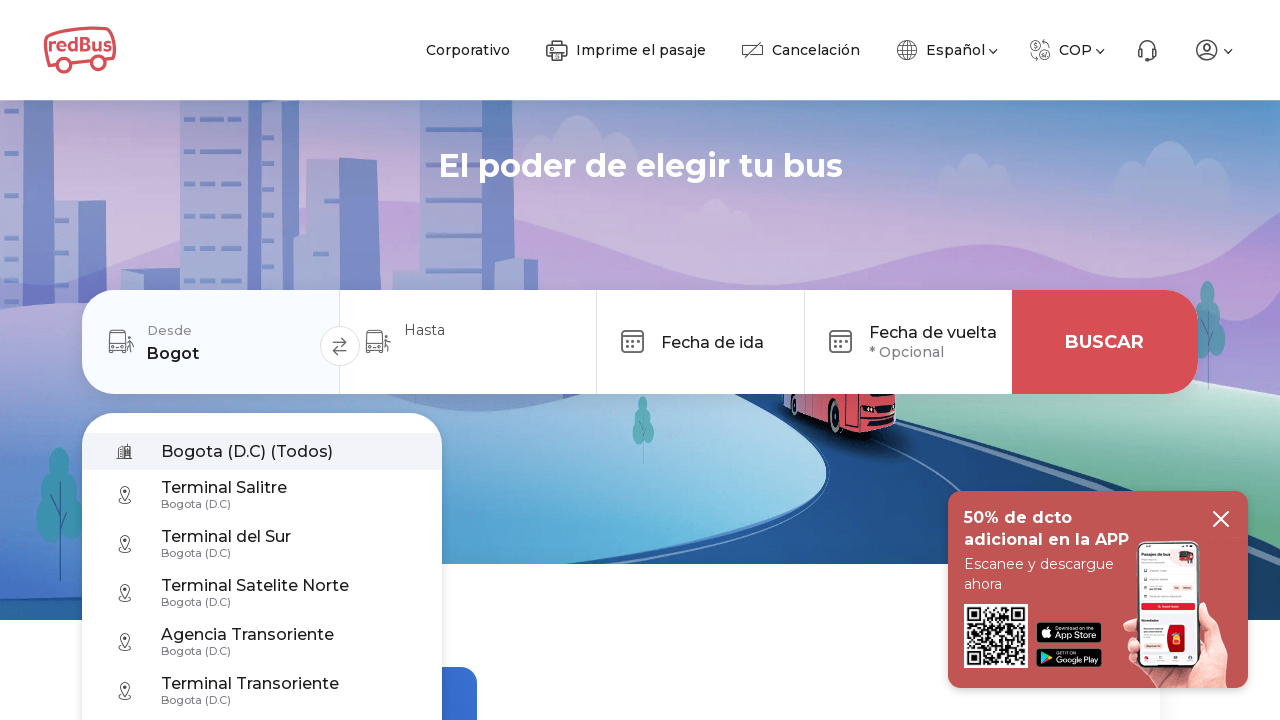

Typed character 'á' in origin city field on //*[@id="src"]
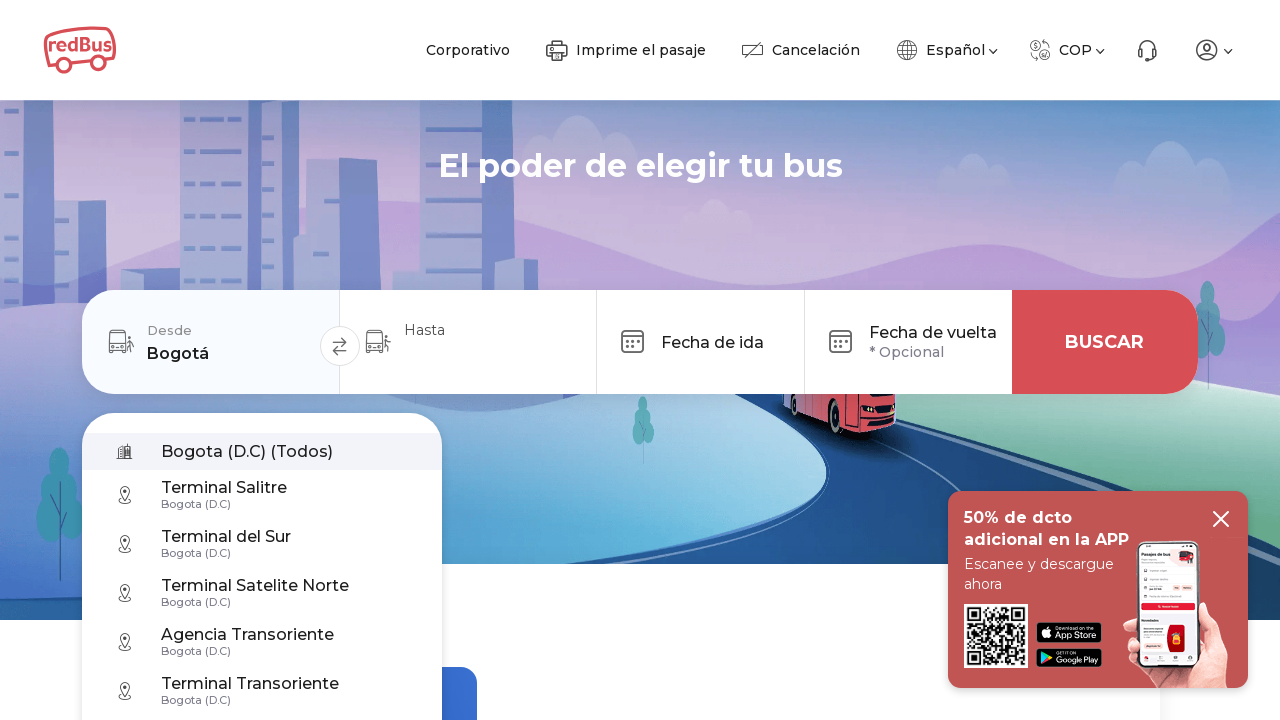

Waited for autocomplete suggestions to appear
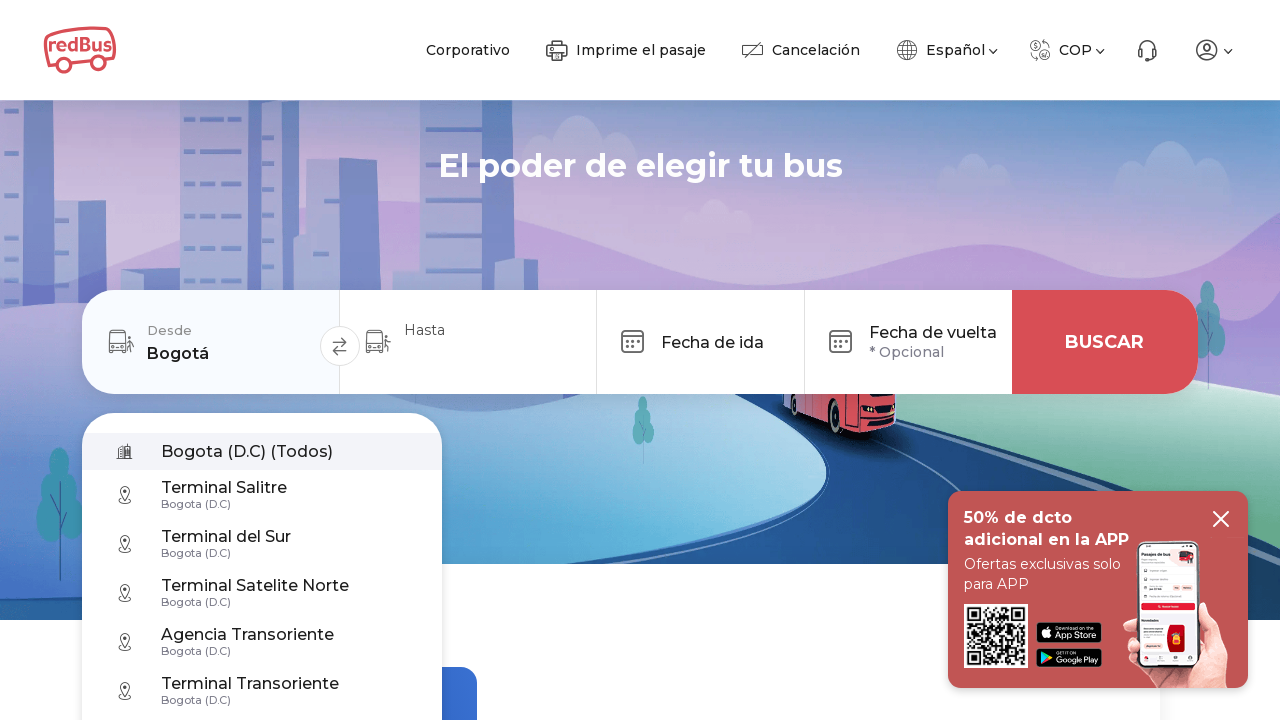

Pressed ArrowDown to navigate to next suggestion
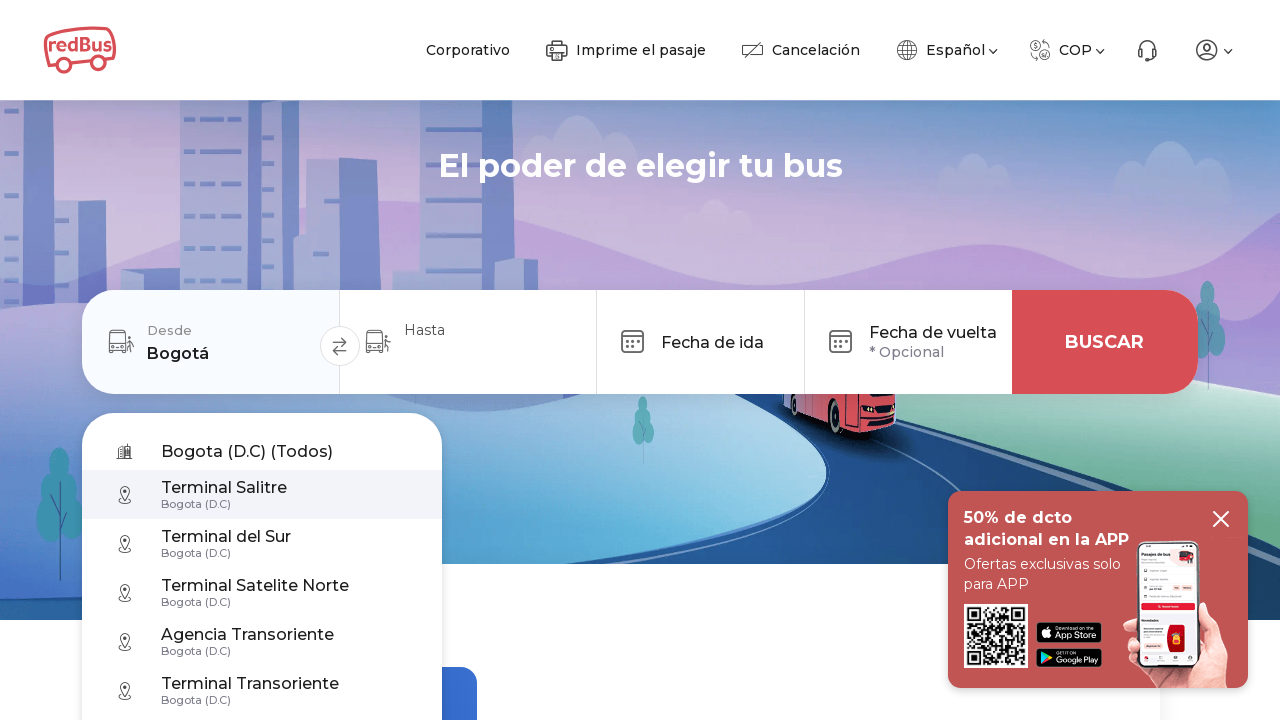

Waited 200ms
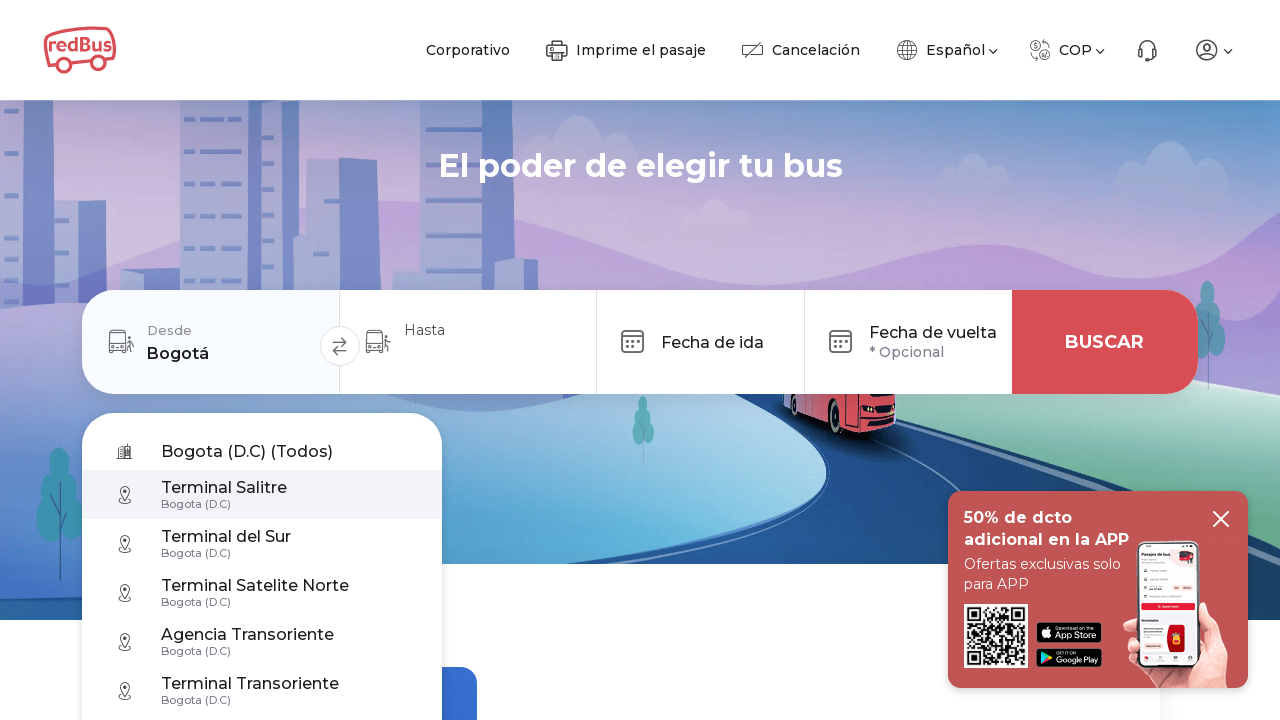

Pressed ArrowUp to navigate to previous suggestion
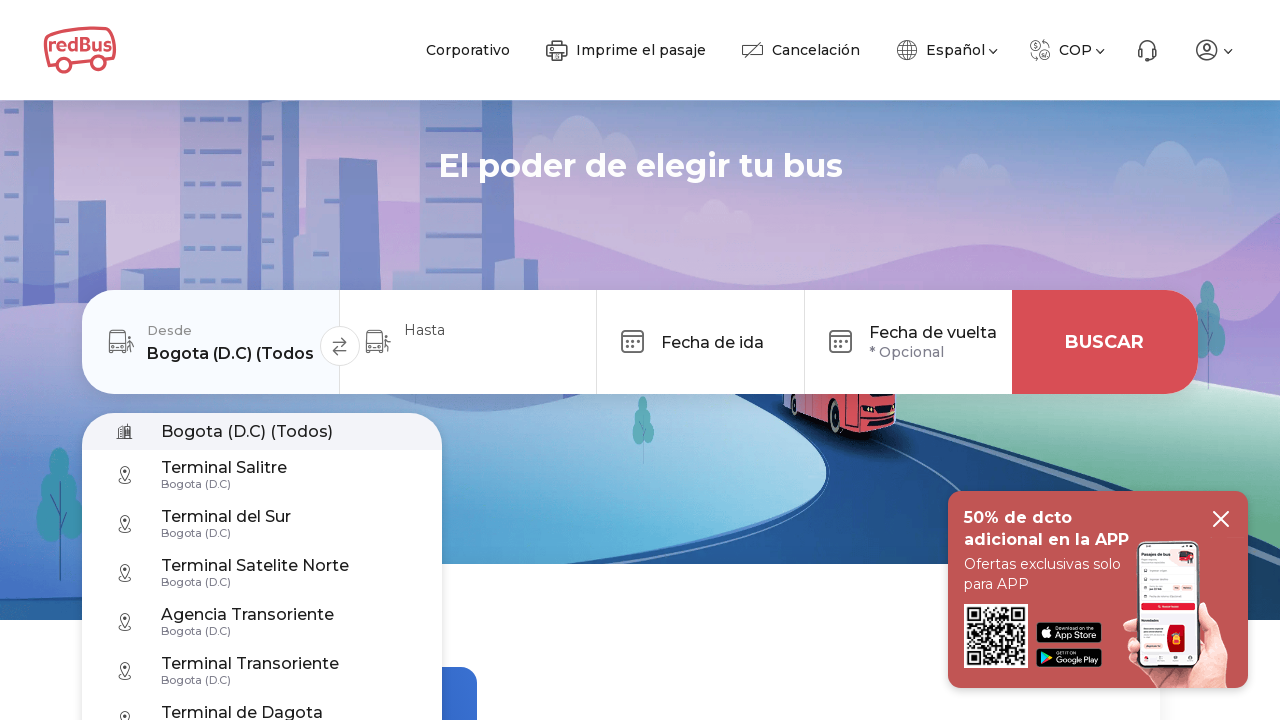

Waited 200ms
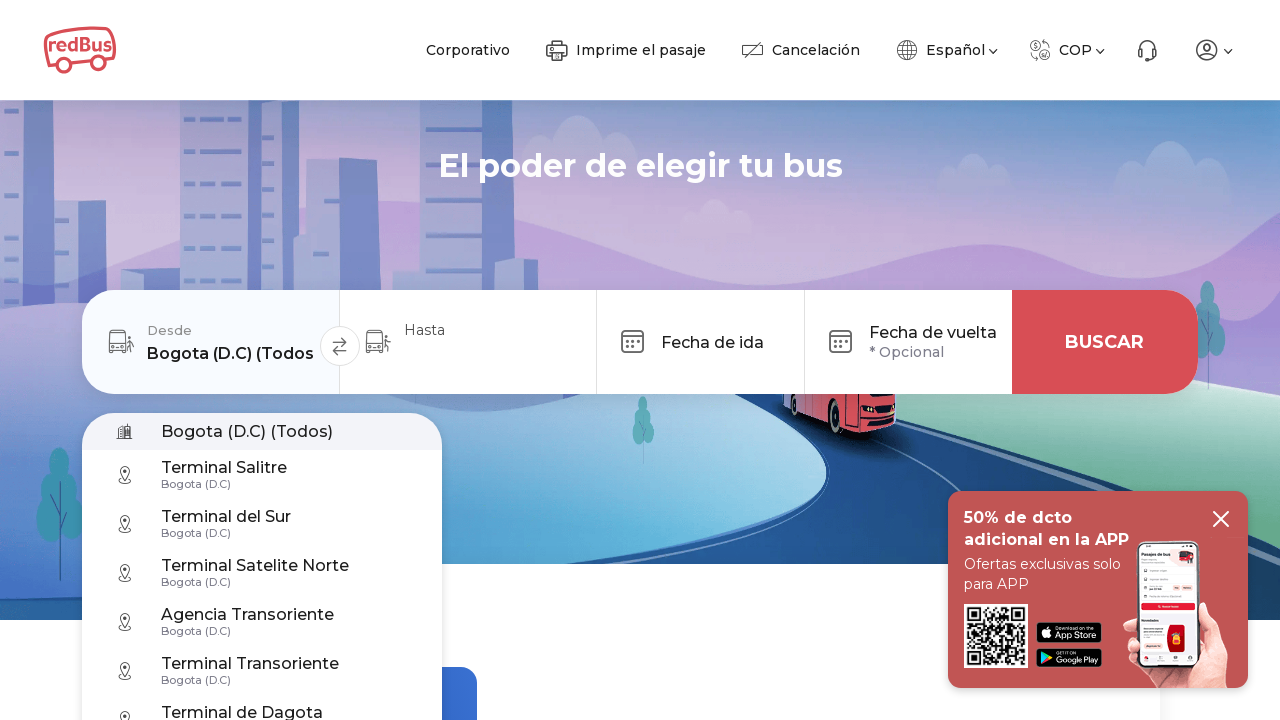

Pressed Enter to select the highlighted suggestion
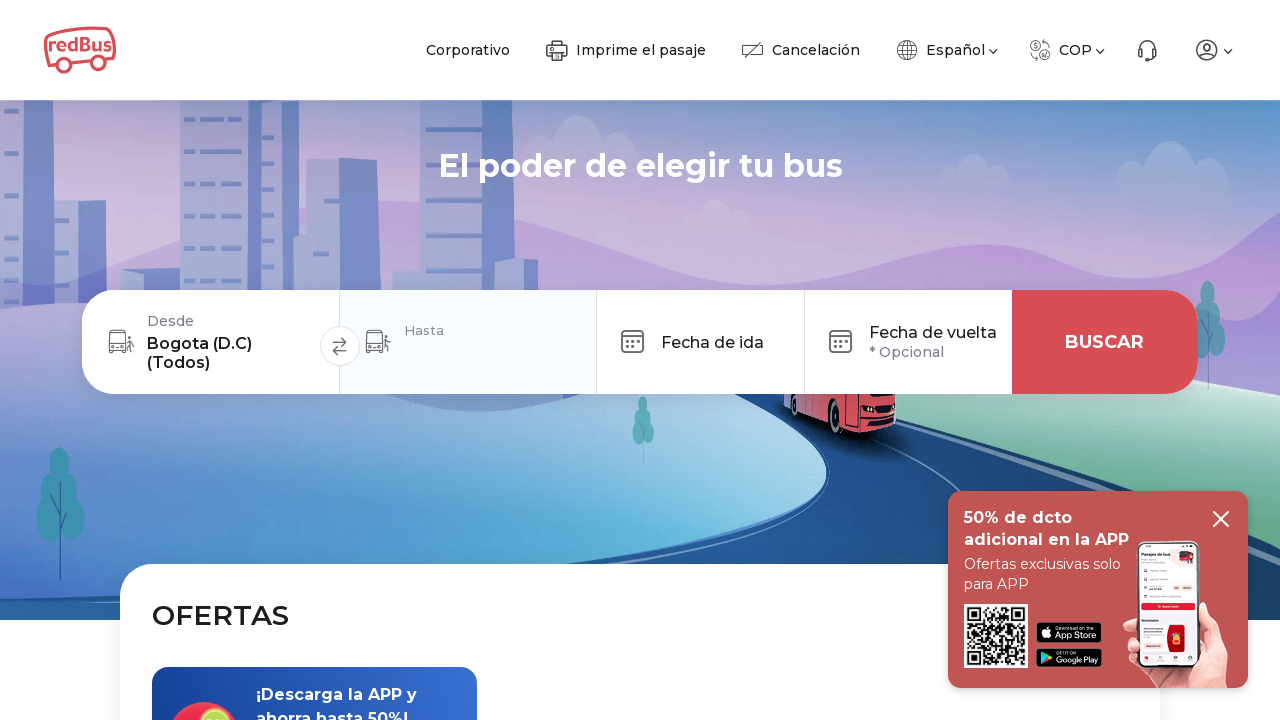

Waited for origin city selection to be processed
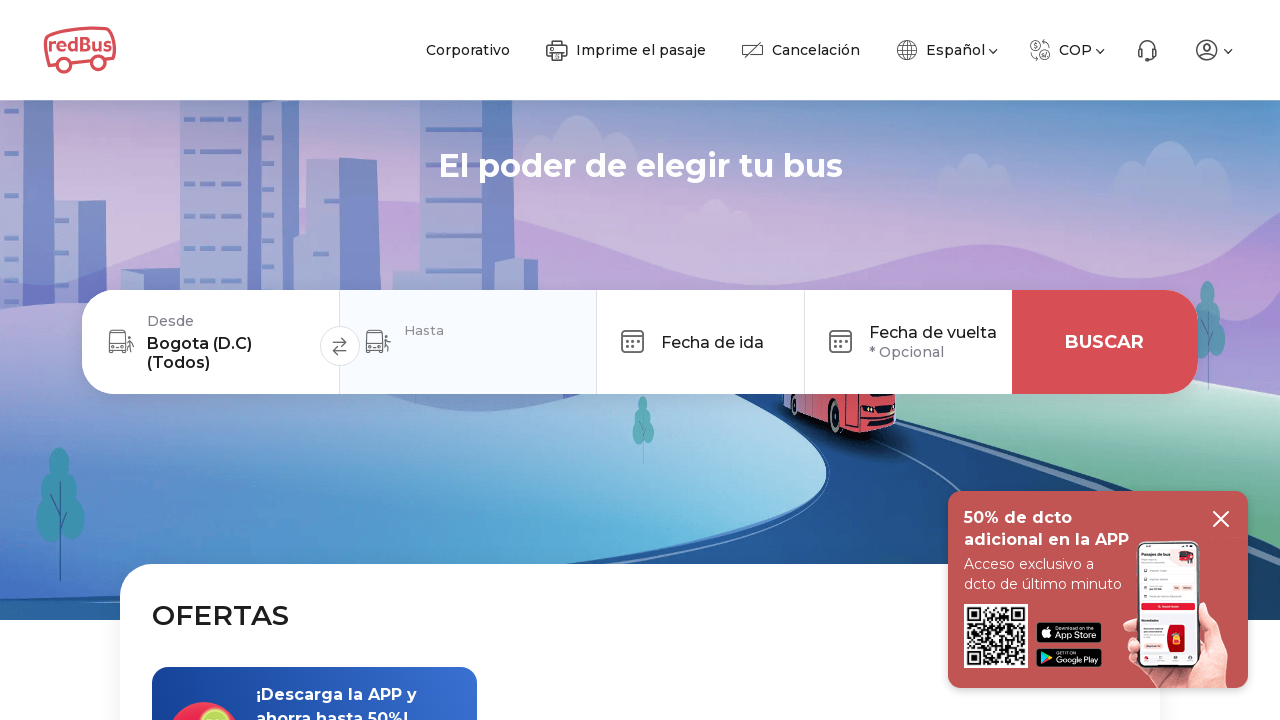

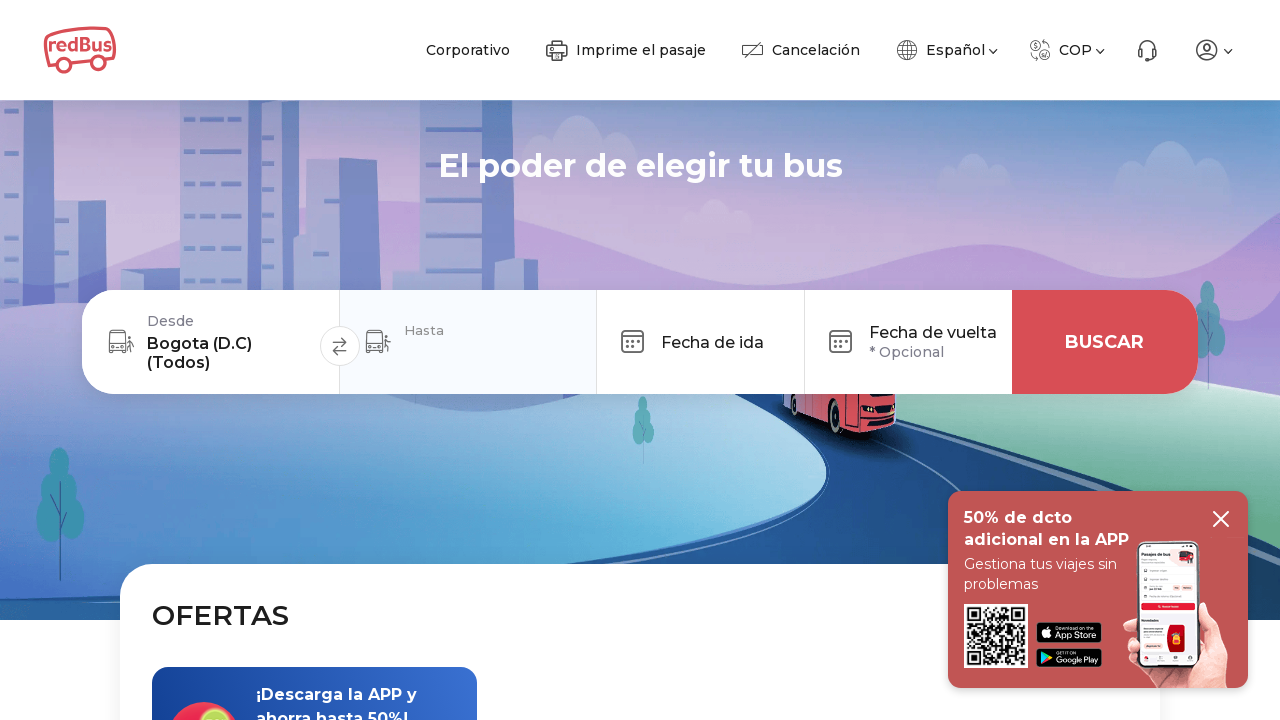